Tests click and drag selection by clicking and holding from first element to tenth element in a selectable list

Starting URL: https://automationfc.github.io/jquery-selectable/

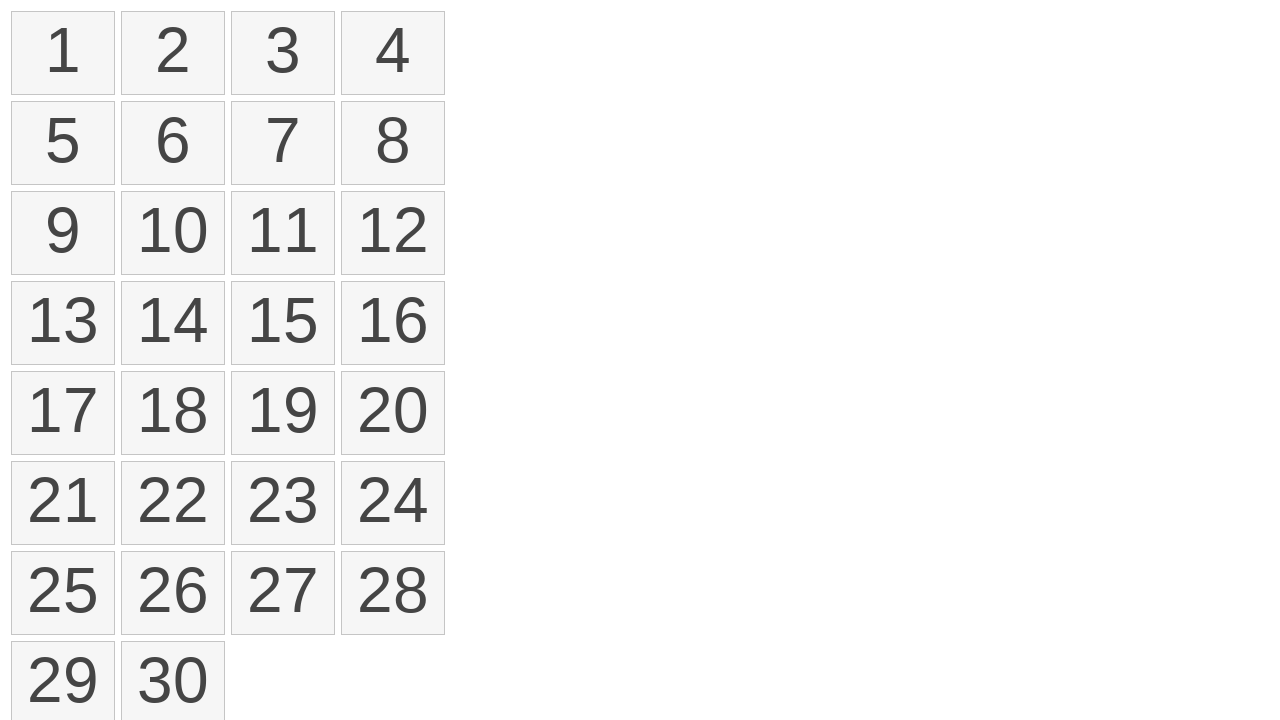

Navigated to jQuery Selectable test page
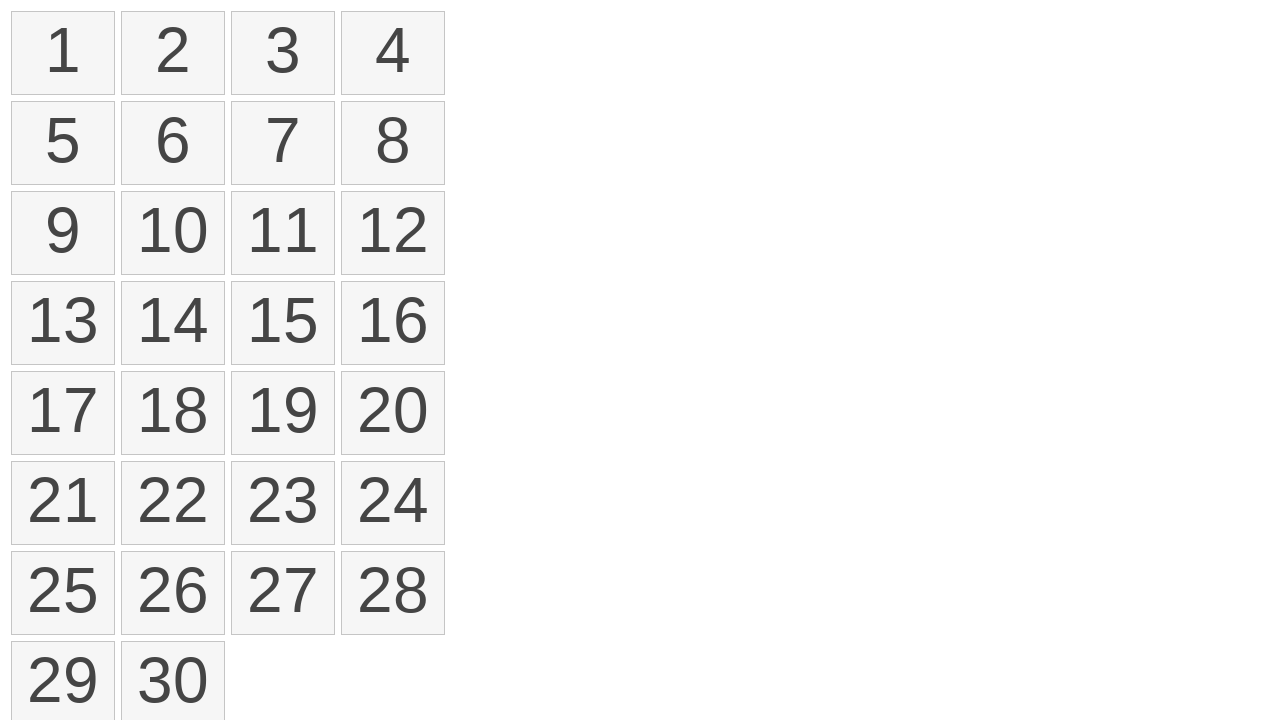

Located all selectable list items
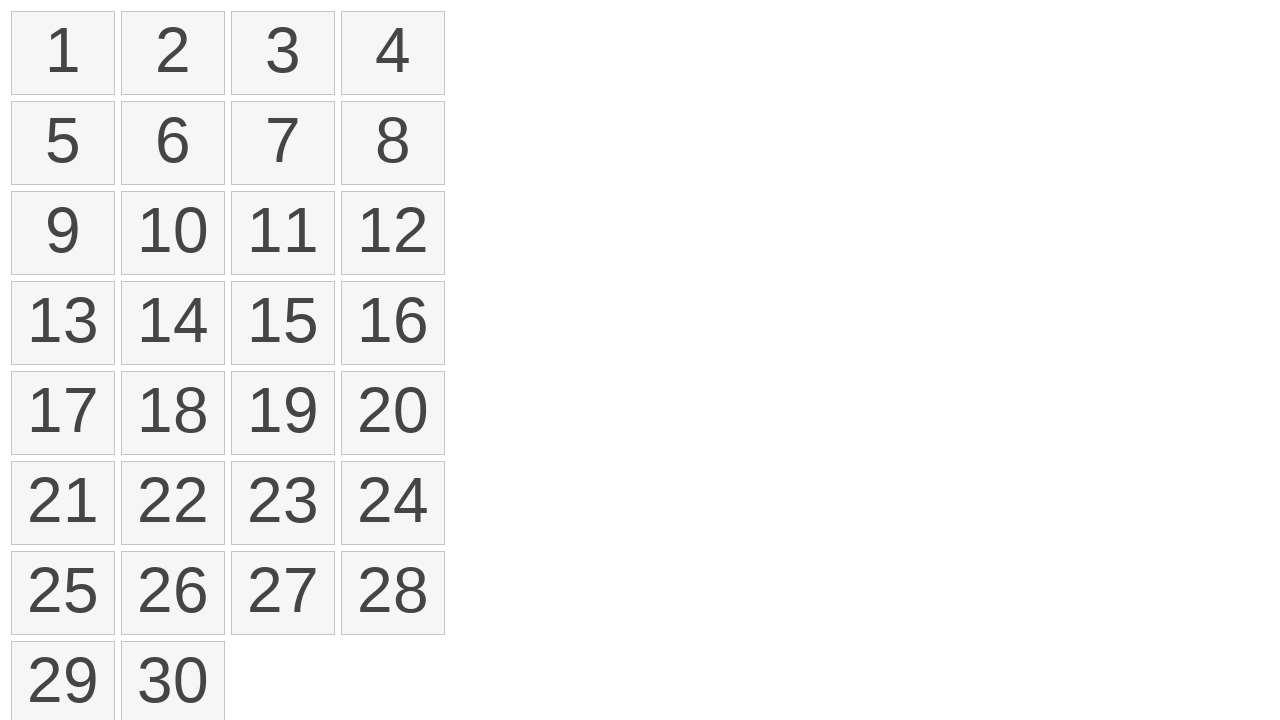

Identified first list item
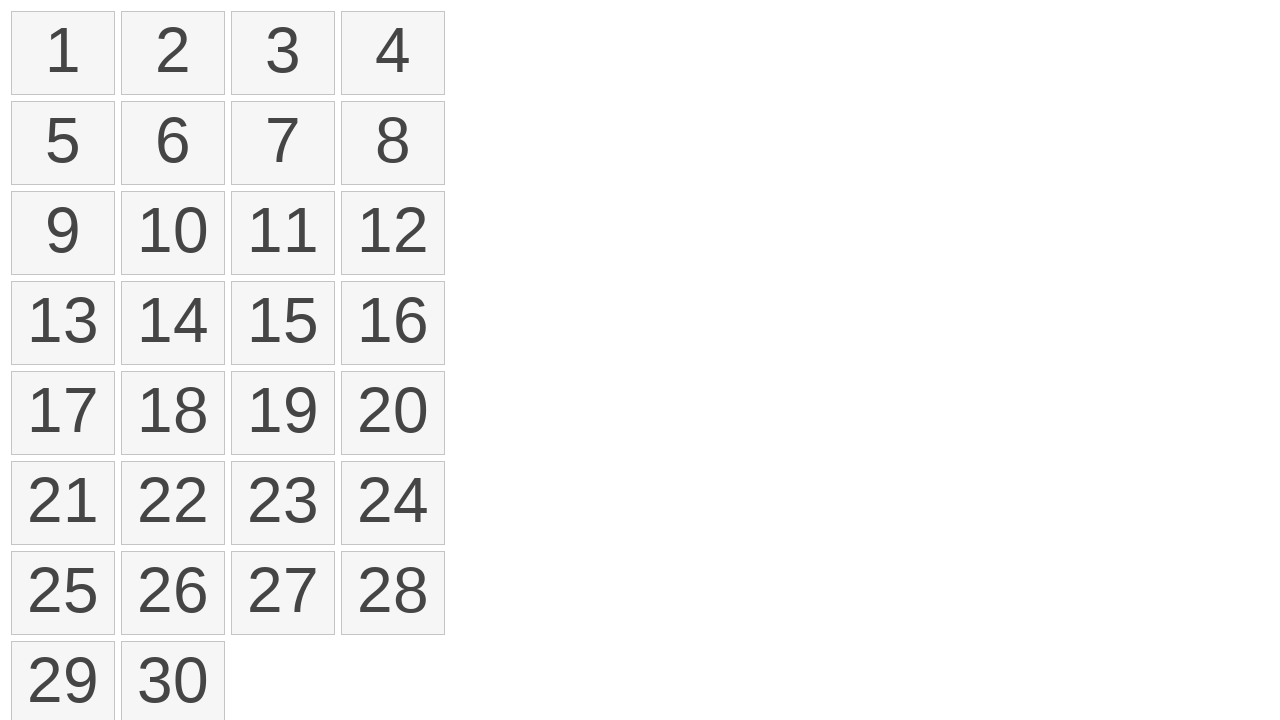

Identified tenth list item
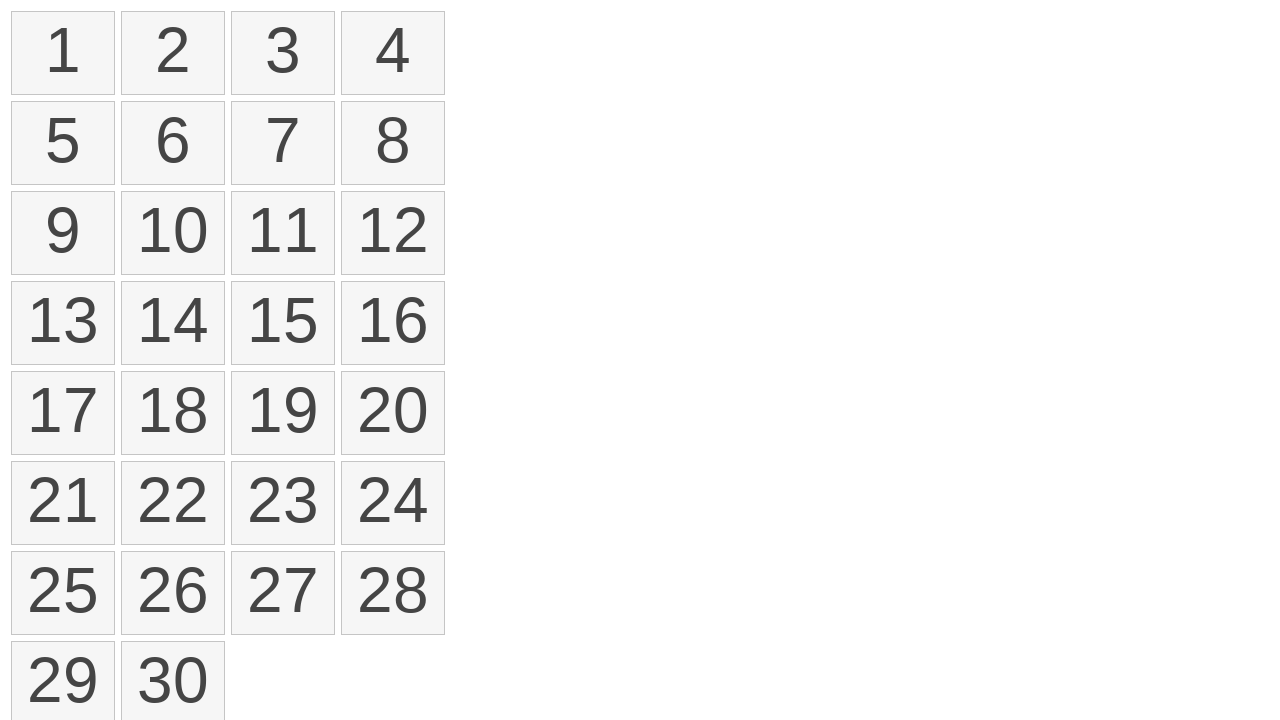

Dragged from first item to tenth item to select range at (173, 233)
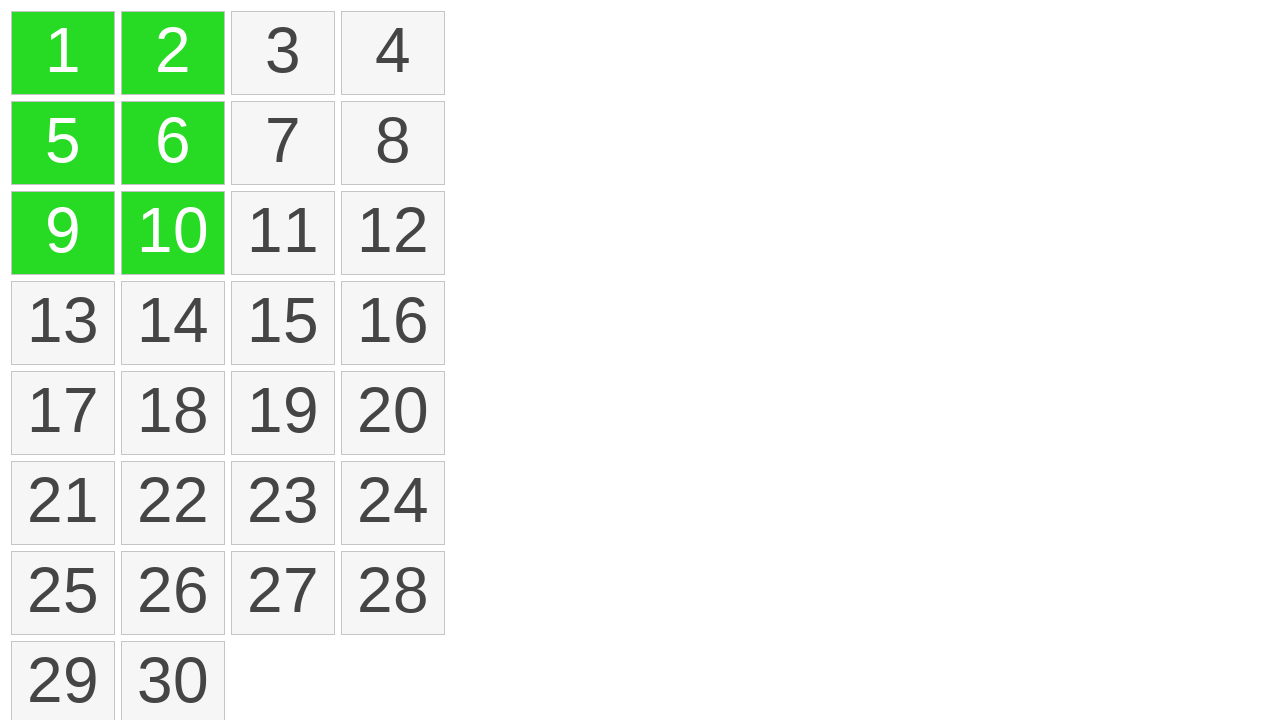

Located all selected items with ui-selected class
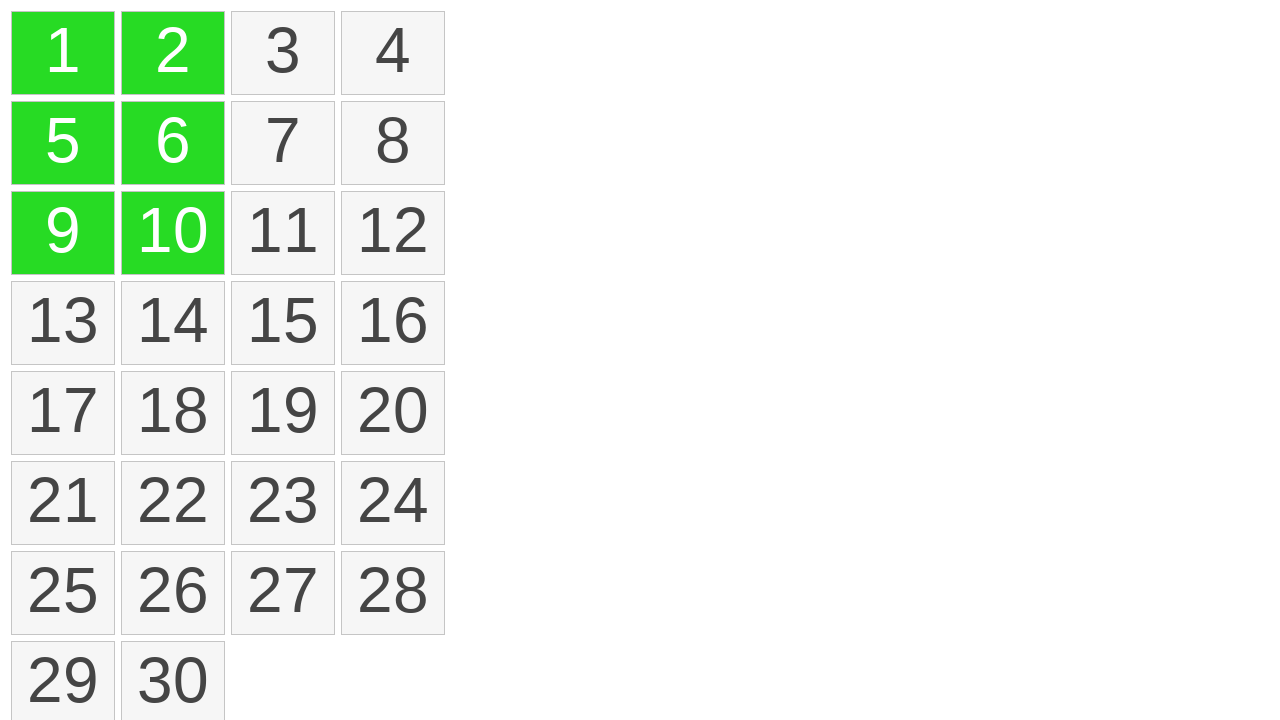

Verified that 6 items are selected
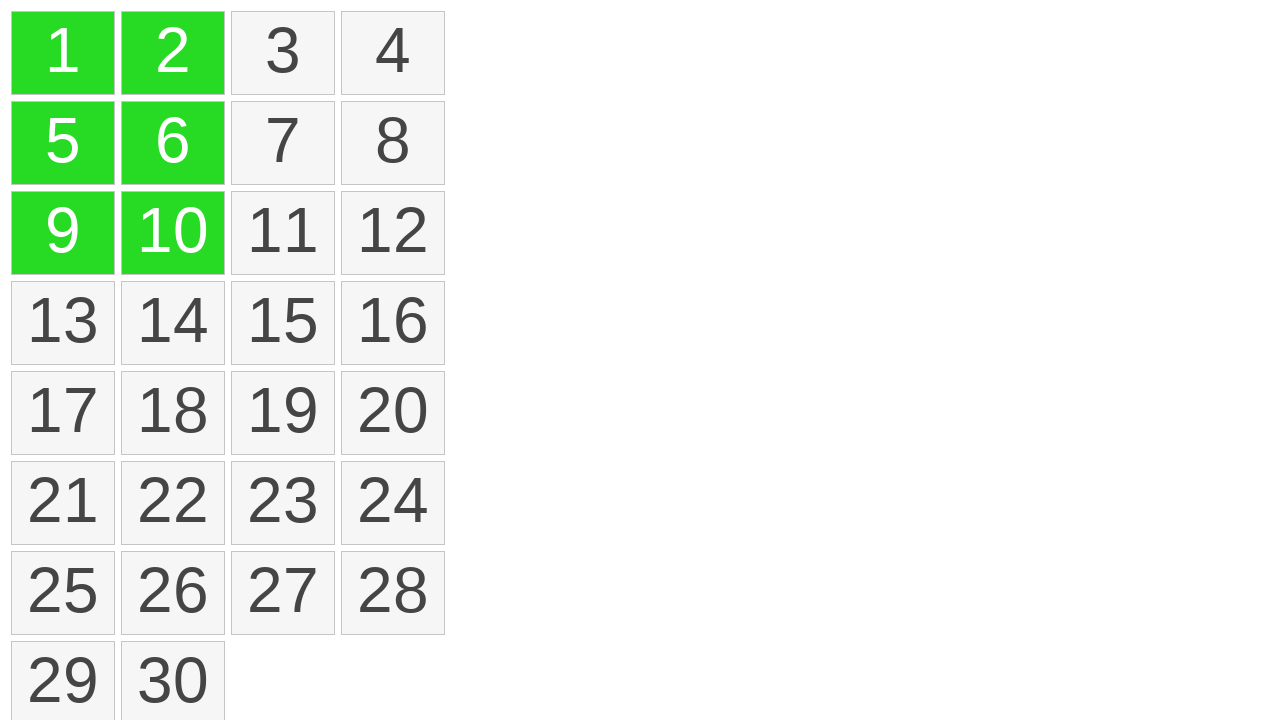

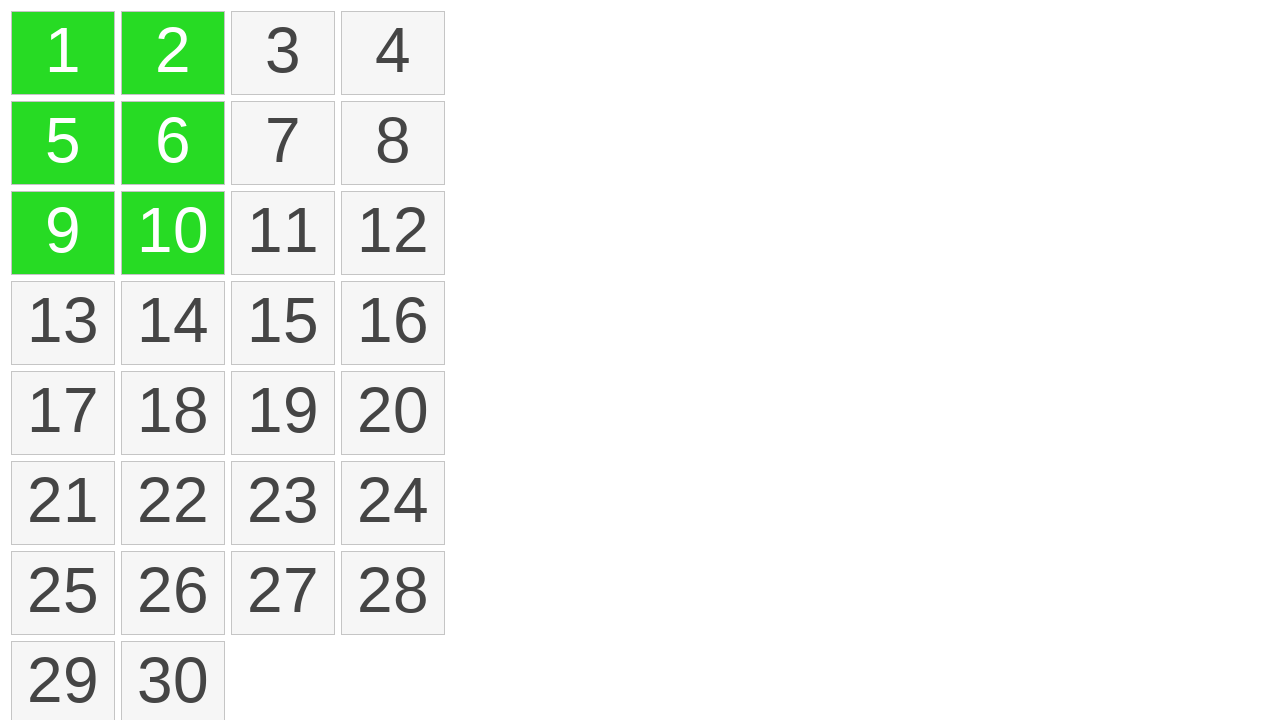